Tests JavaScript alert/prompt handling by navigating to the Dialog page, triggering a prompt alert, entering text, and accepting it

Starting URL: https://letcode.in/test

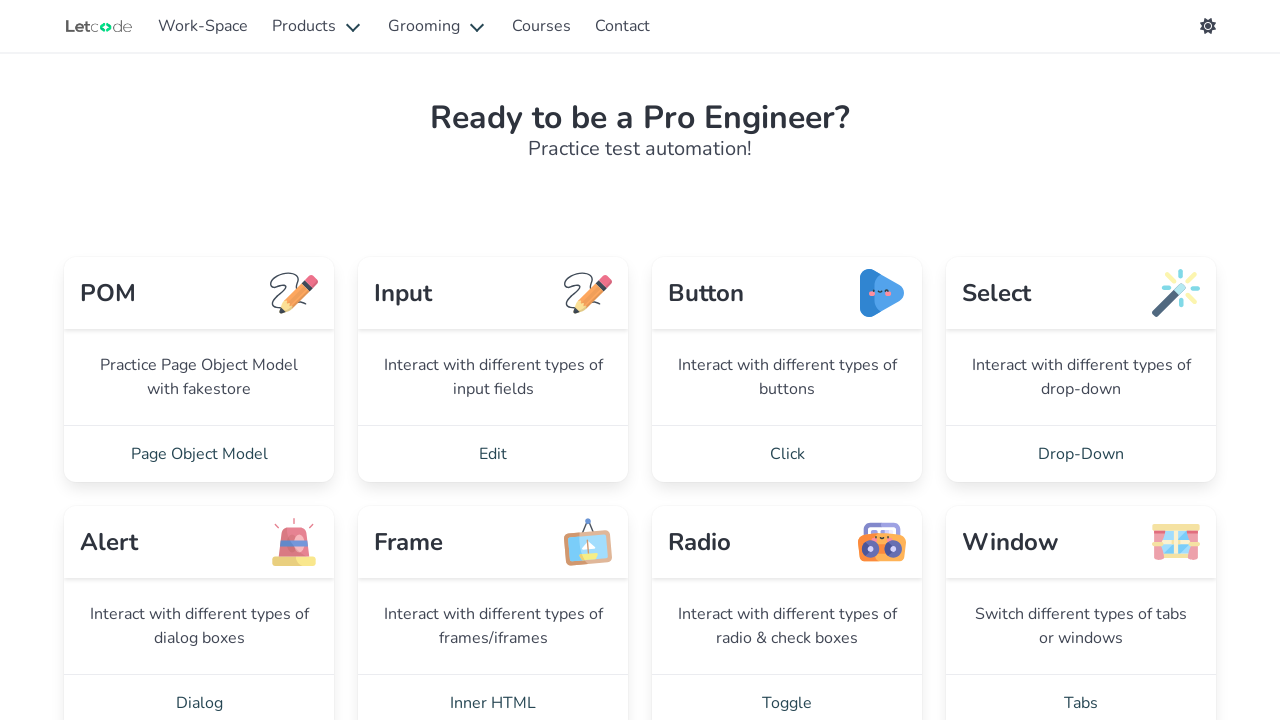

Clicked Dialog link to navigate to dialog/popup testing page at (199, 692) on a:has-text('Dialog')
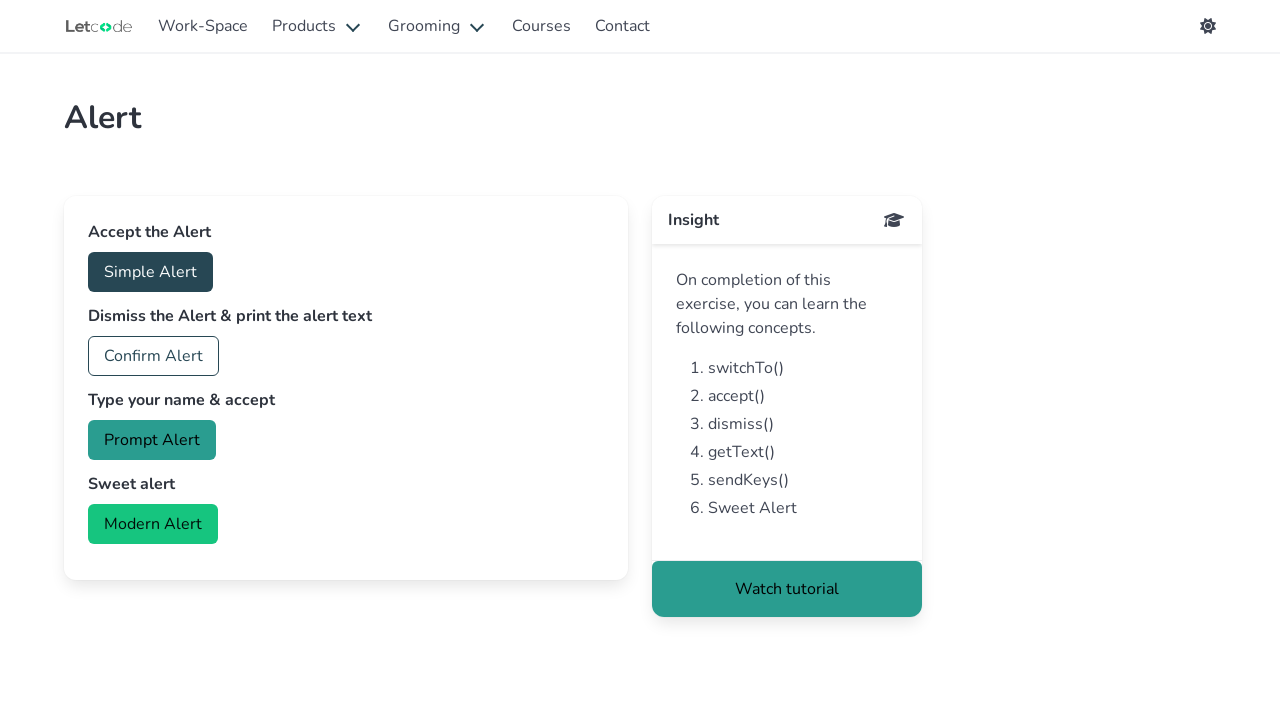

Set up dialog handler to accept prompt with 'Marcus' text
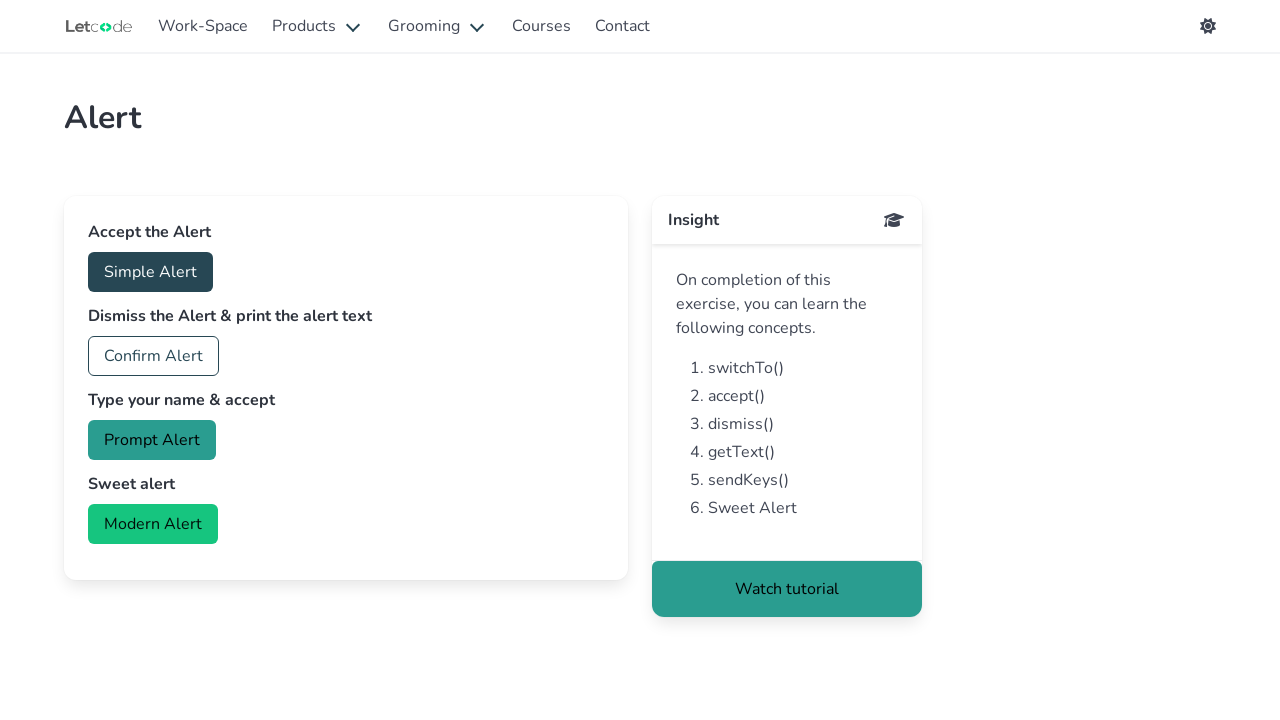

Clicked prompt button to trigger the prompt alert at (152, 440) on #prompt
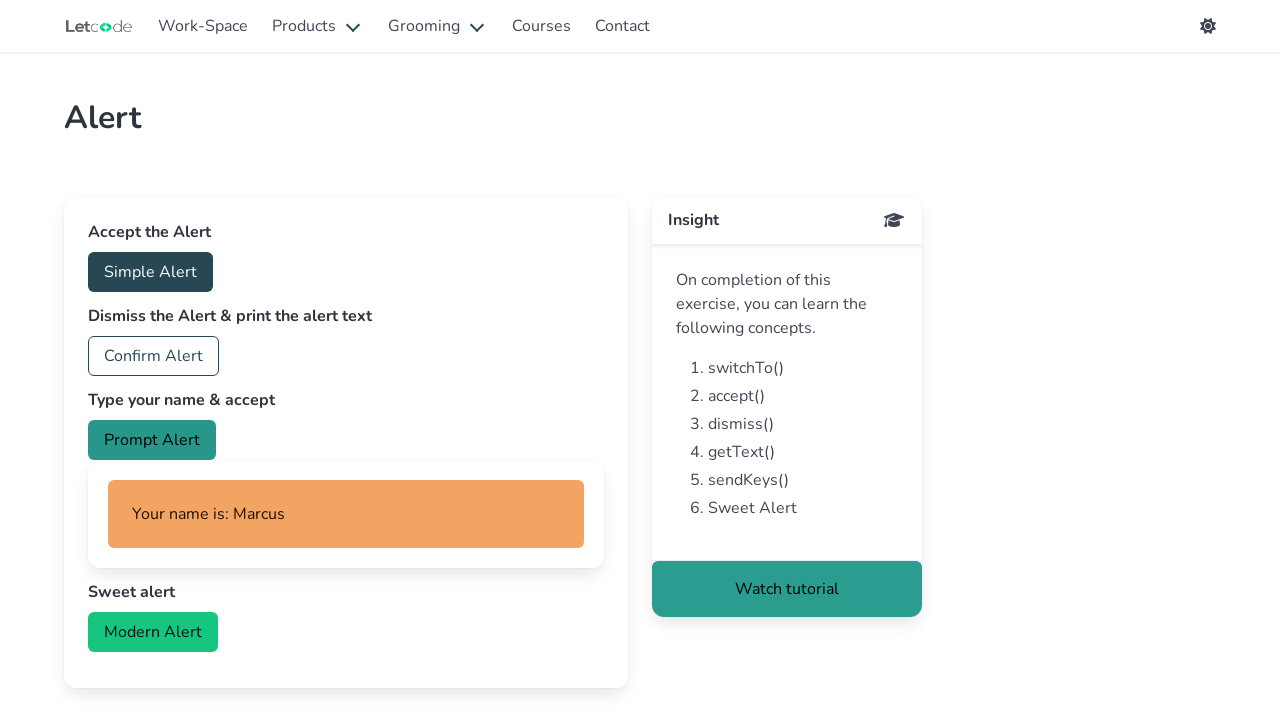

Waited for dialog to be handled
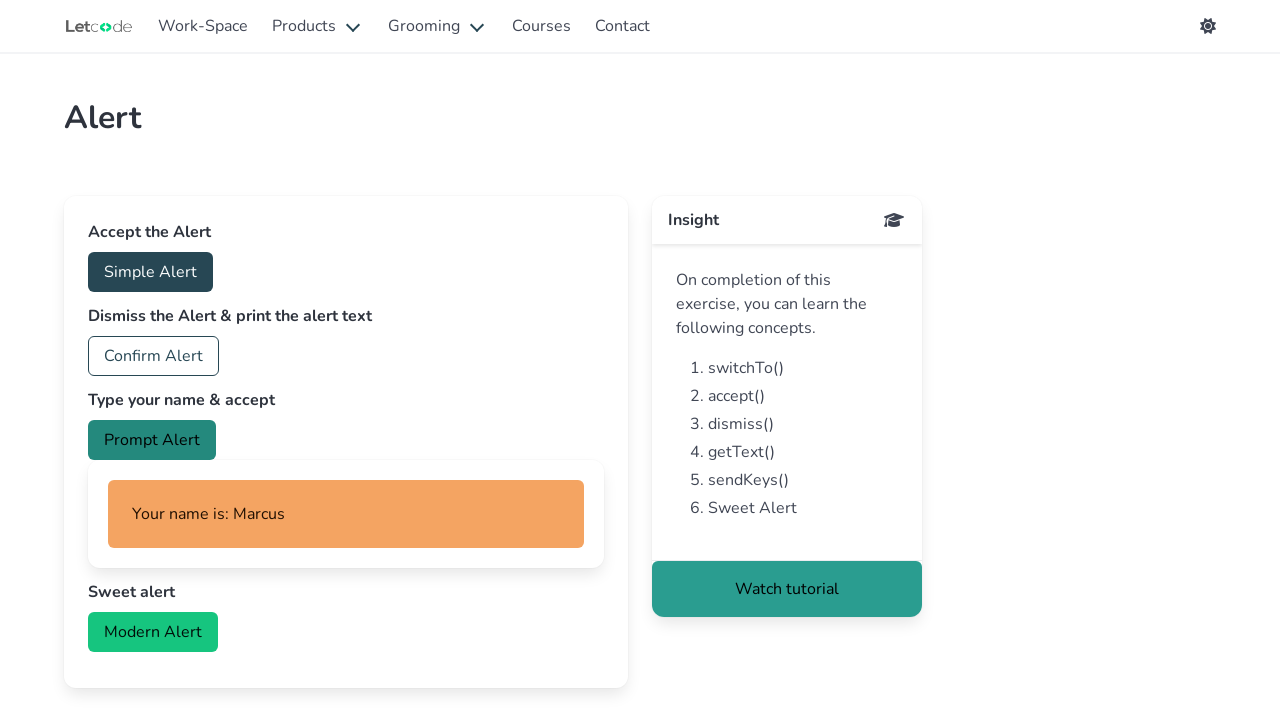

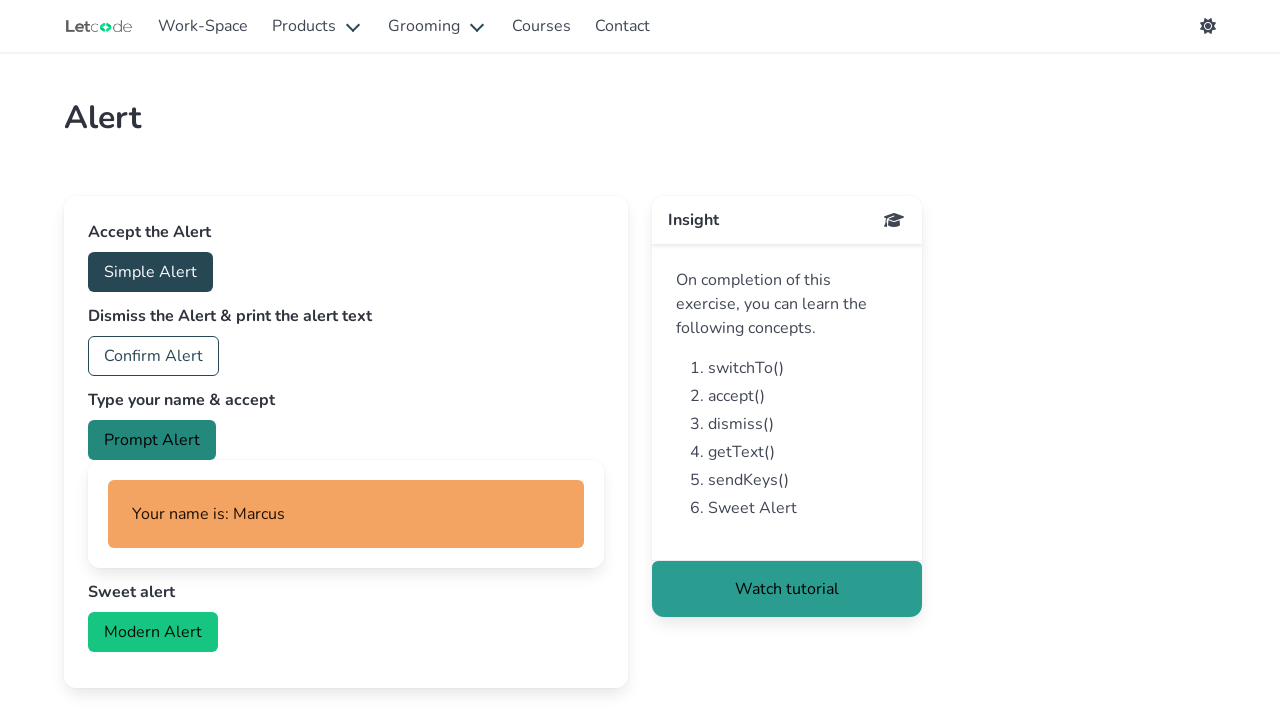